Tests JavaScript alert/prompt functionality by triggering a prompt dialog, entering text, and verifying the result is displayed on the page

Starting URL: https://html-shark.com/JavaScripts/PopupBox.htm

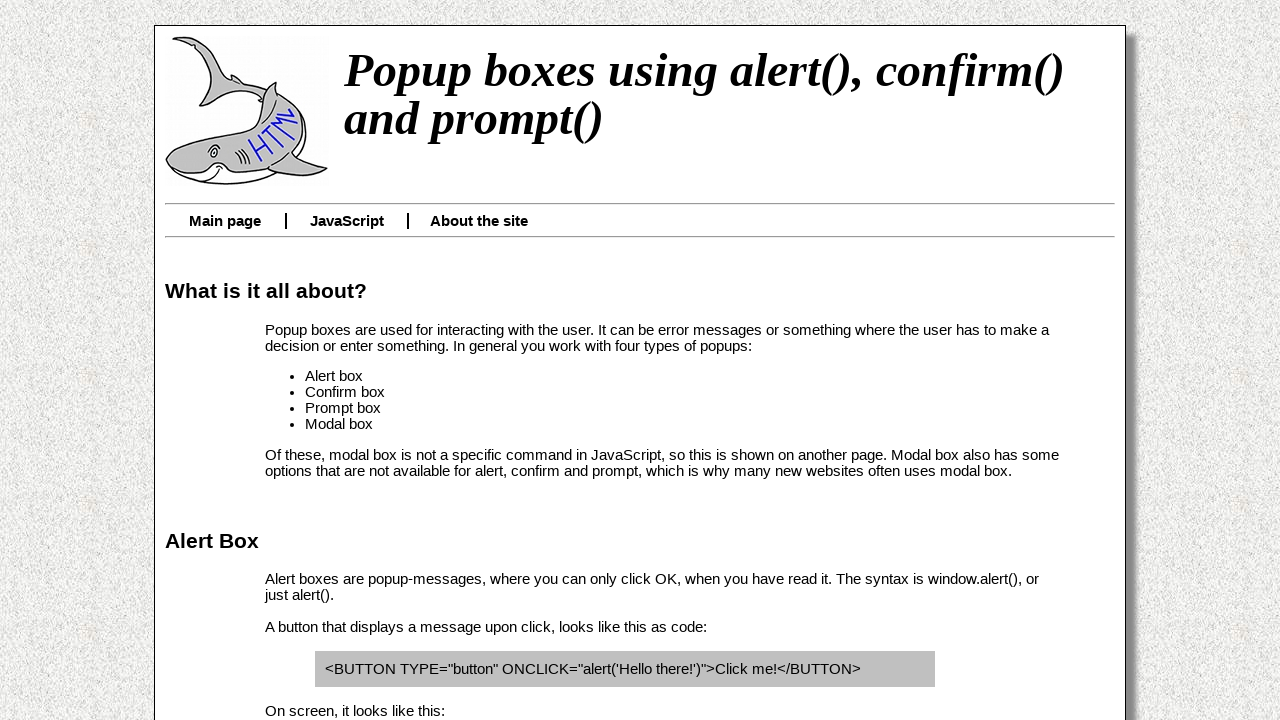

Navigated to popup box test page
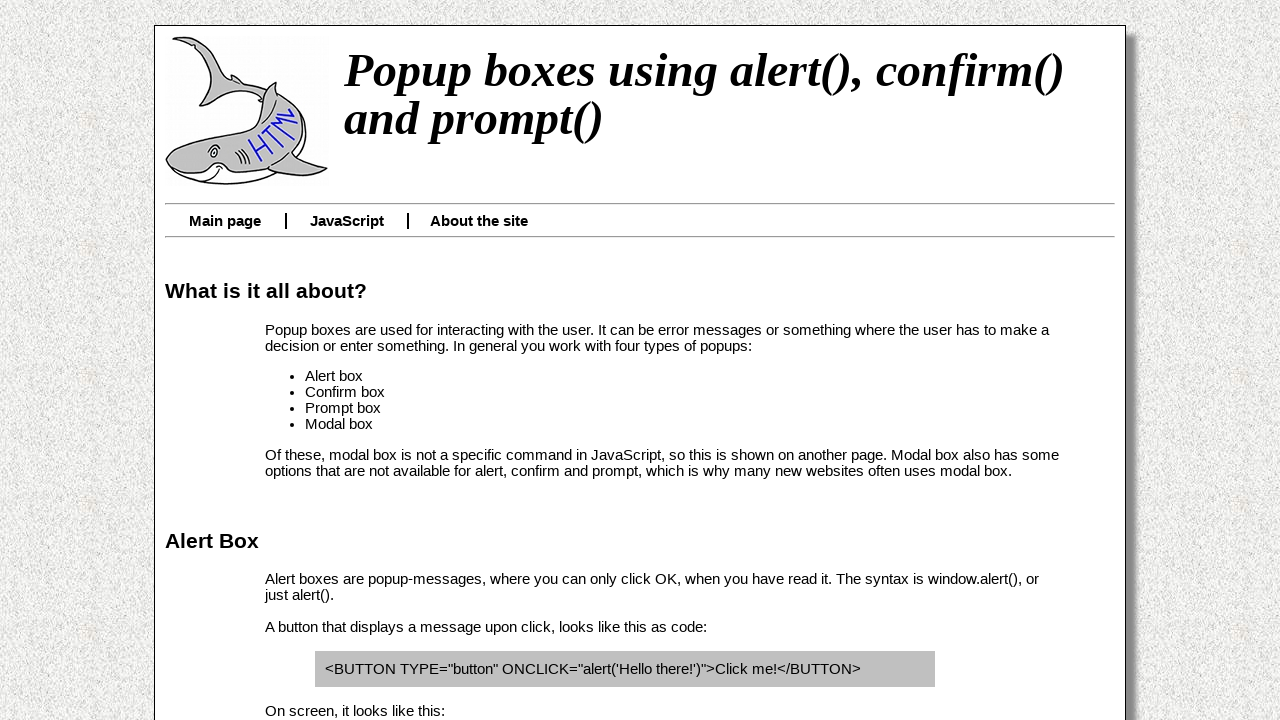

Clicked button to trigger prompt dialog at (360, 503) on xpath=//button[@onclick='promptFunction()']
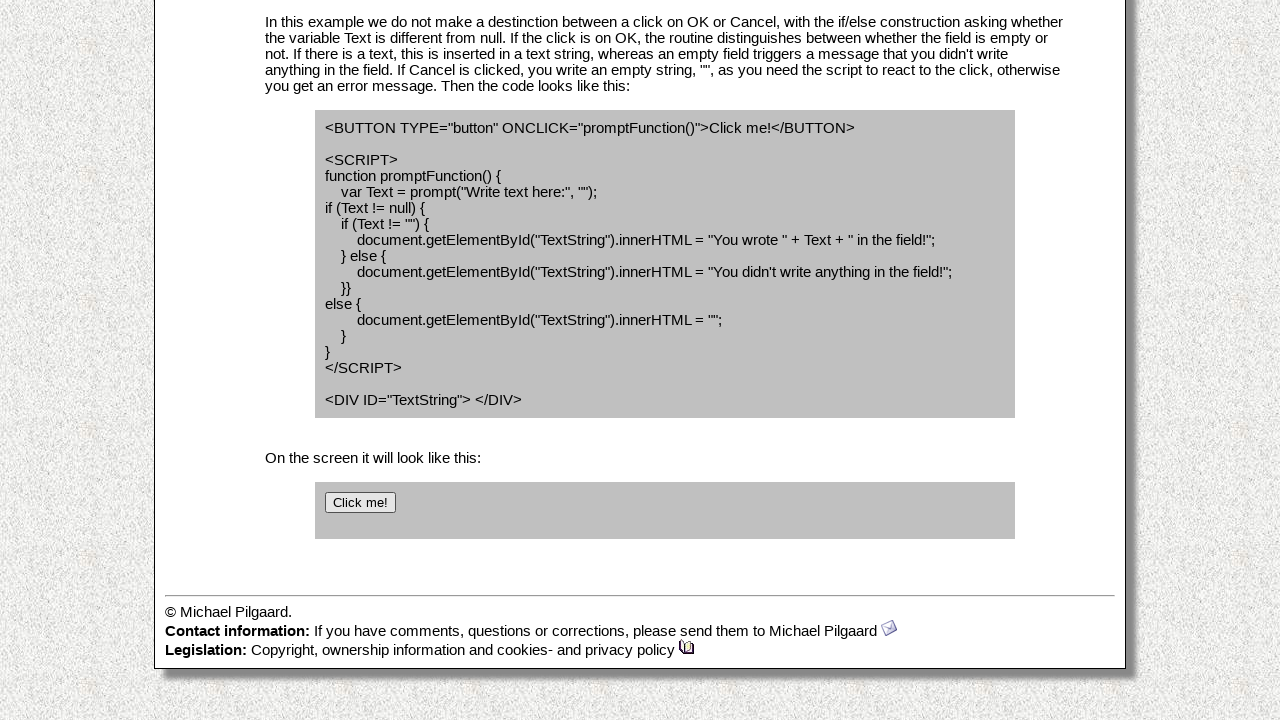

Set up dialog handler to accept prompt with text 'Hi, This is Akash'
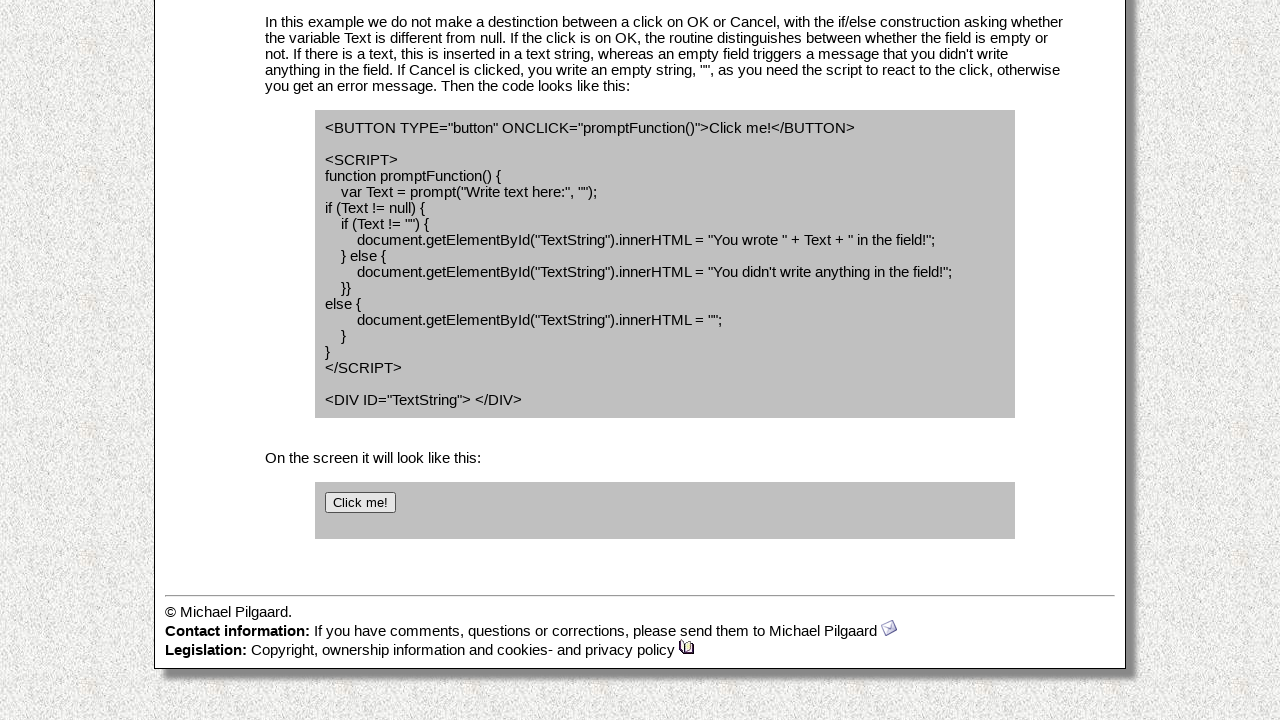

Clicked button again to trigger prompt dialog with handler active at (360, 503) on xpath=//button[@onclick='promptFunction()']
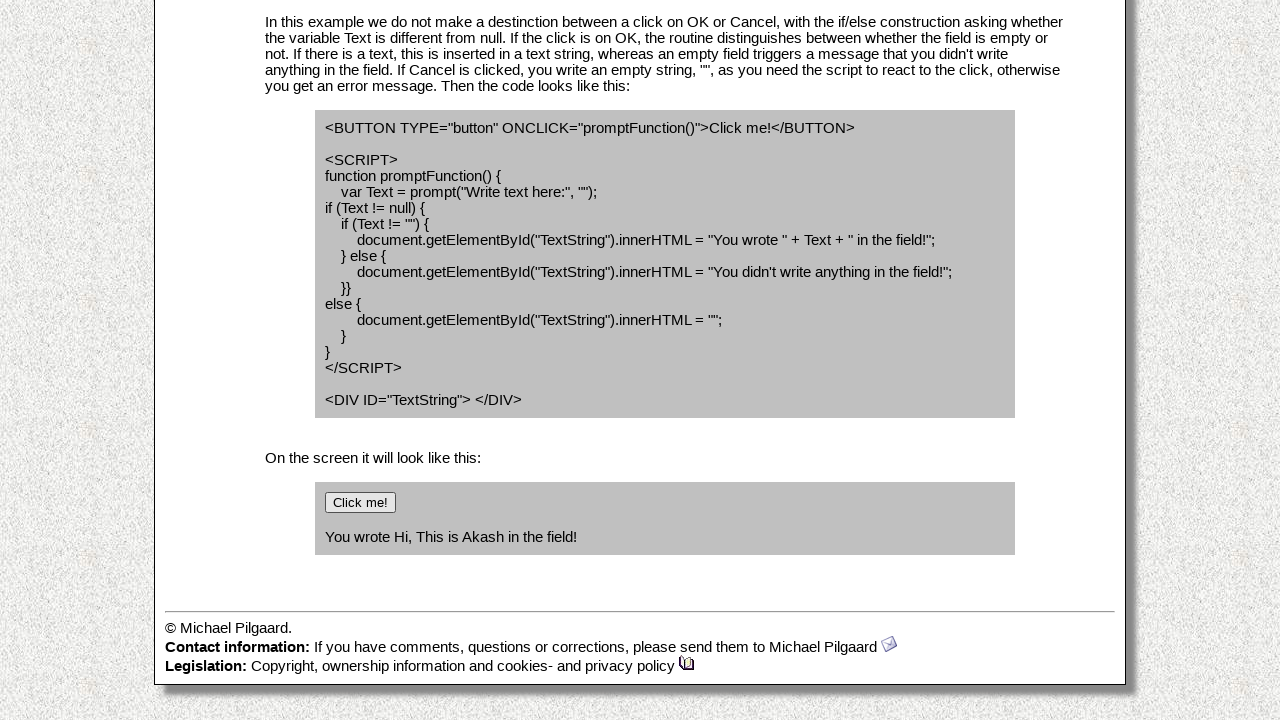

Waited for result text to appear in TextString div
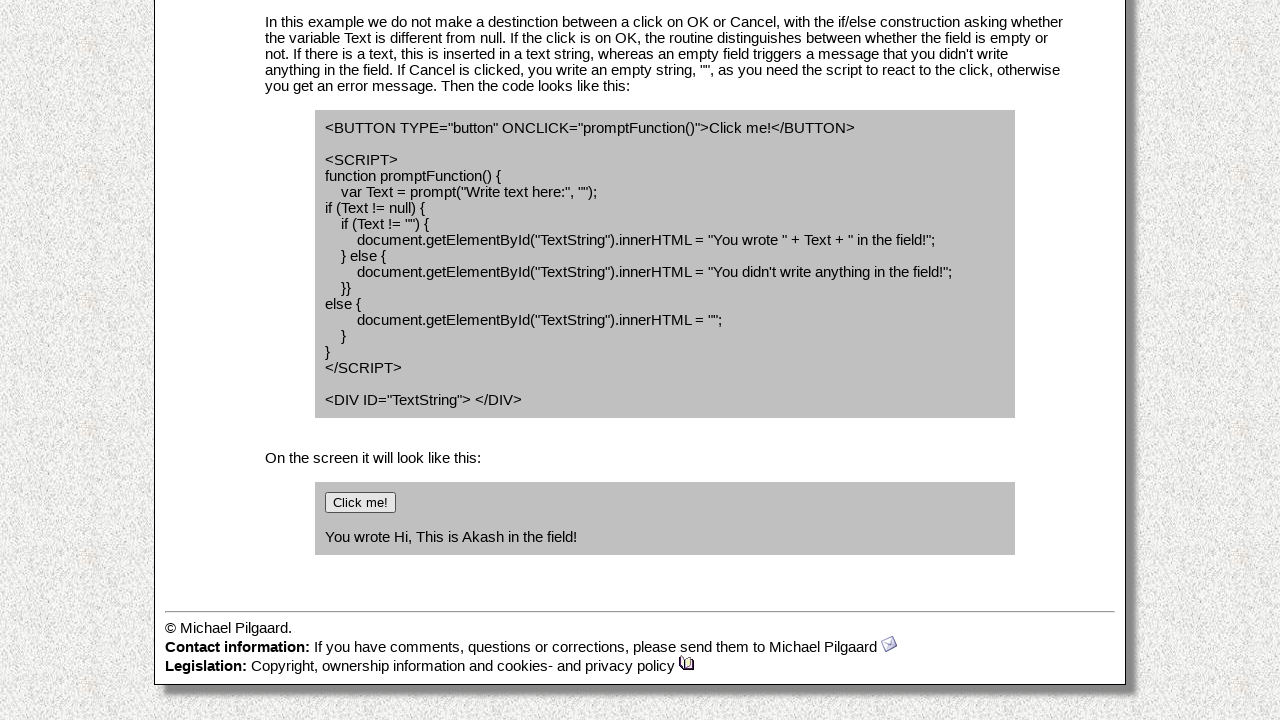

Retrieved result text from page: 'You wrote Hi, This is Akash in the field!'
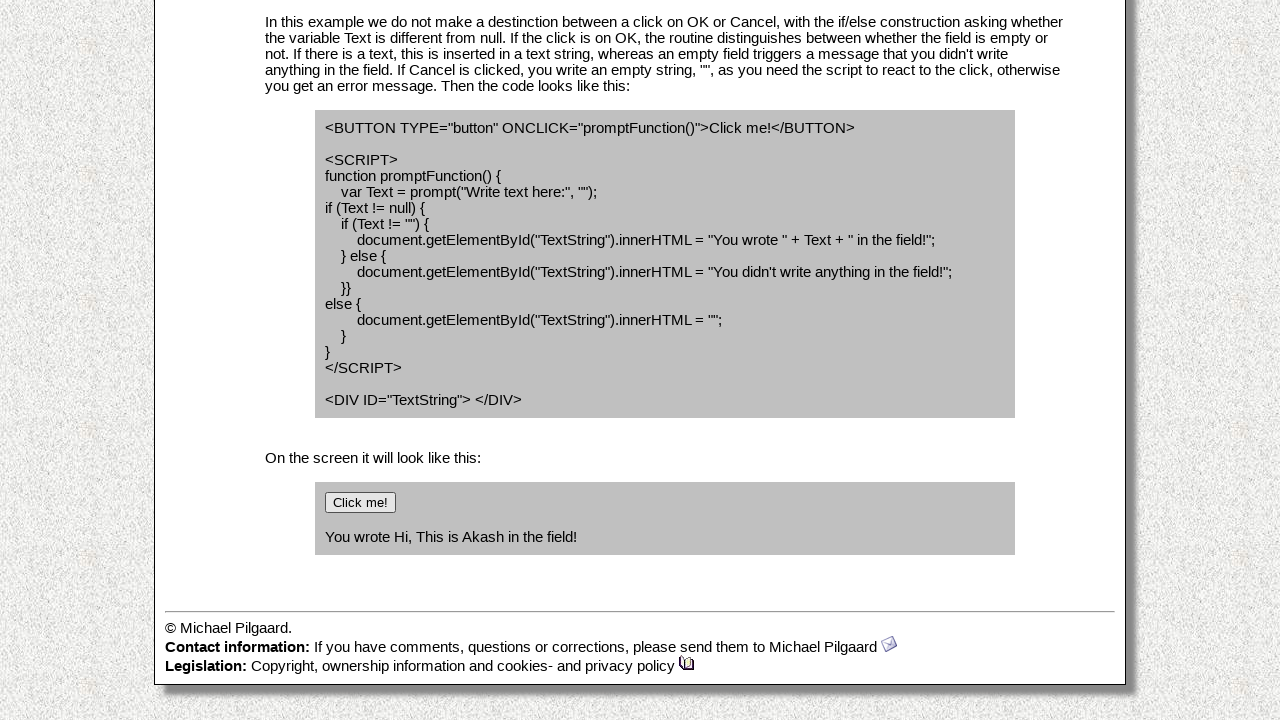

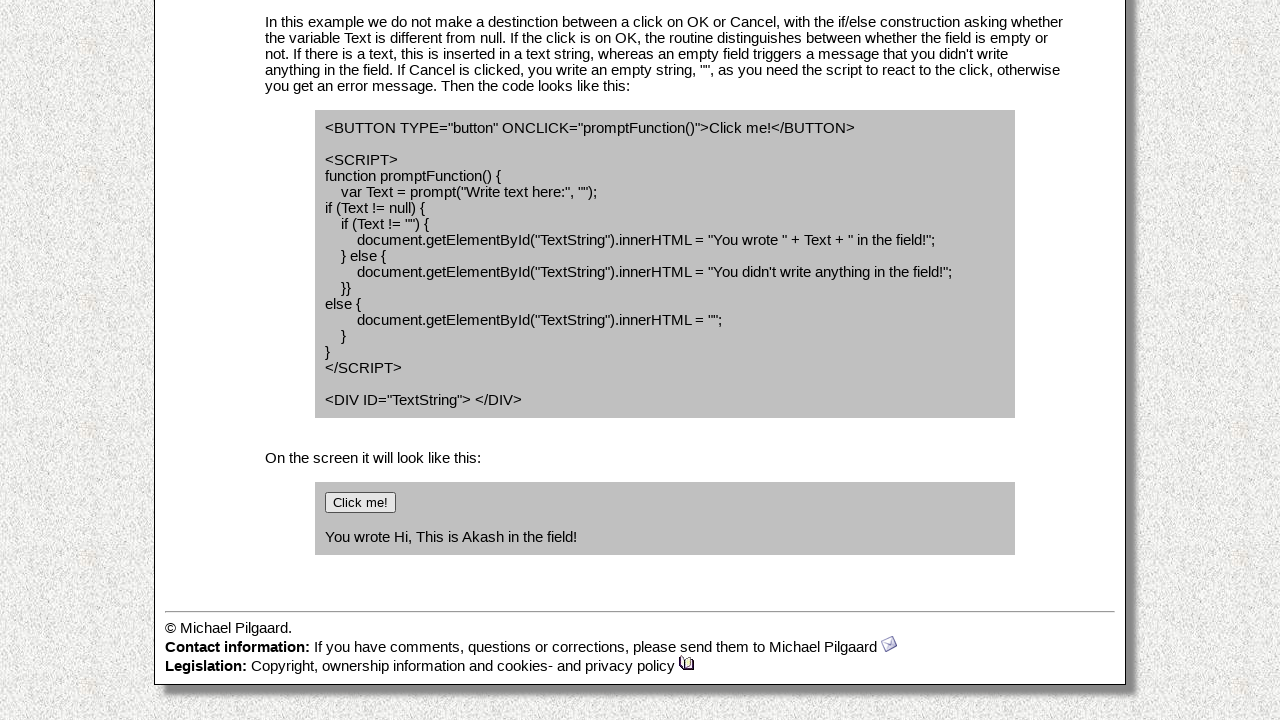